Clicks the "Get Started" link and verifies navigation to the intro documentation page

Starting URL: https://playwright.dev/

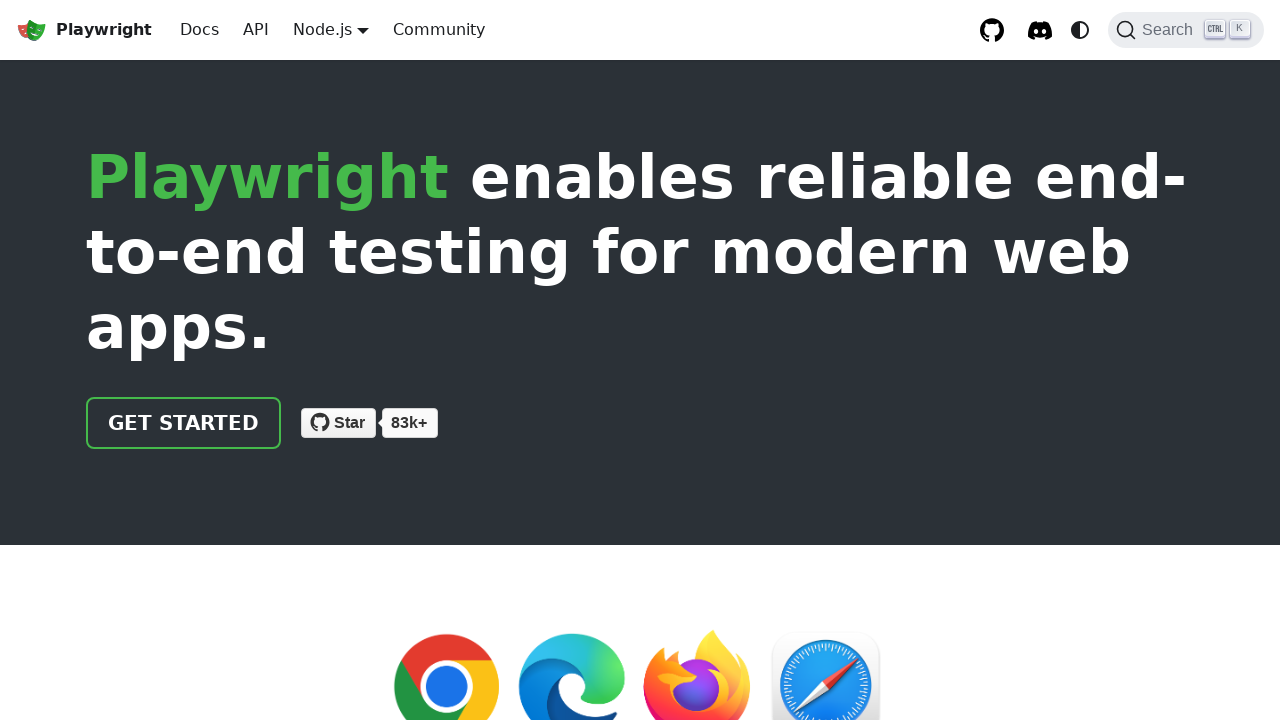

Clicked the 'Get Started' link at (184, 423) on a:has-text('Get started')
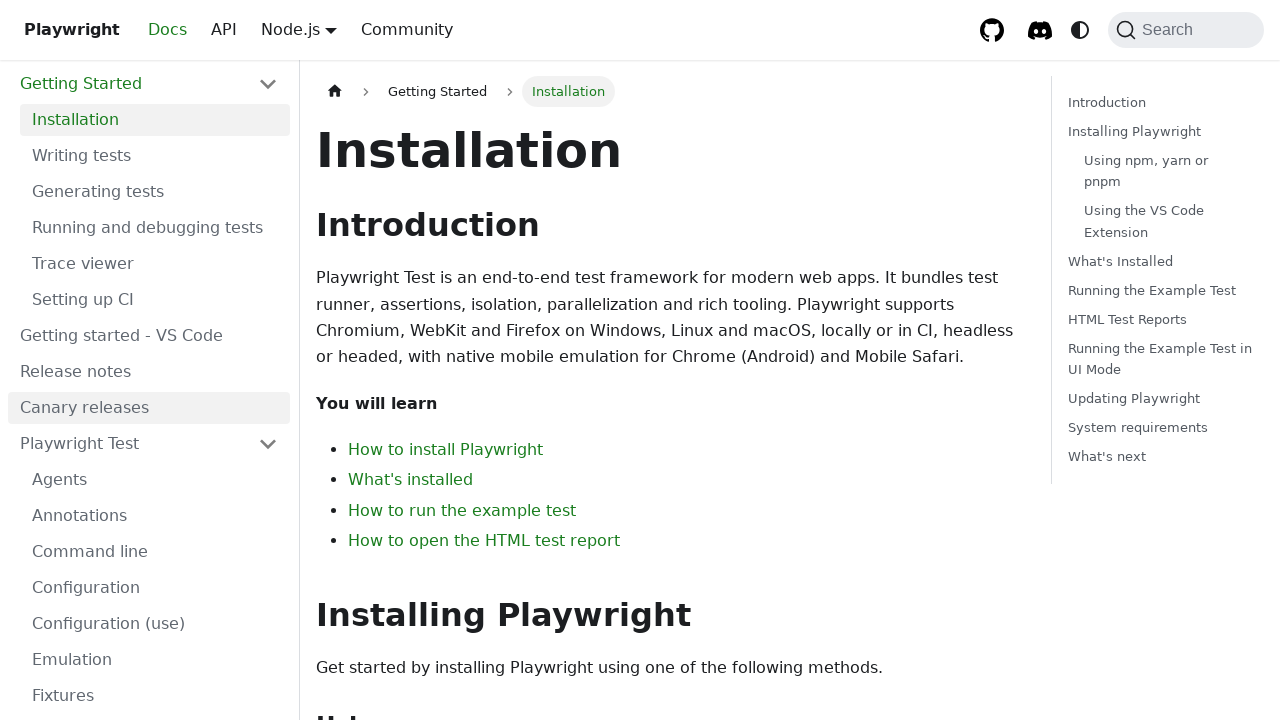

Verified navigation to intro documentation page
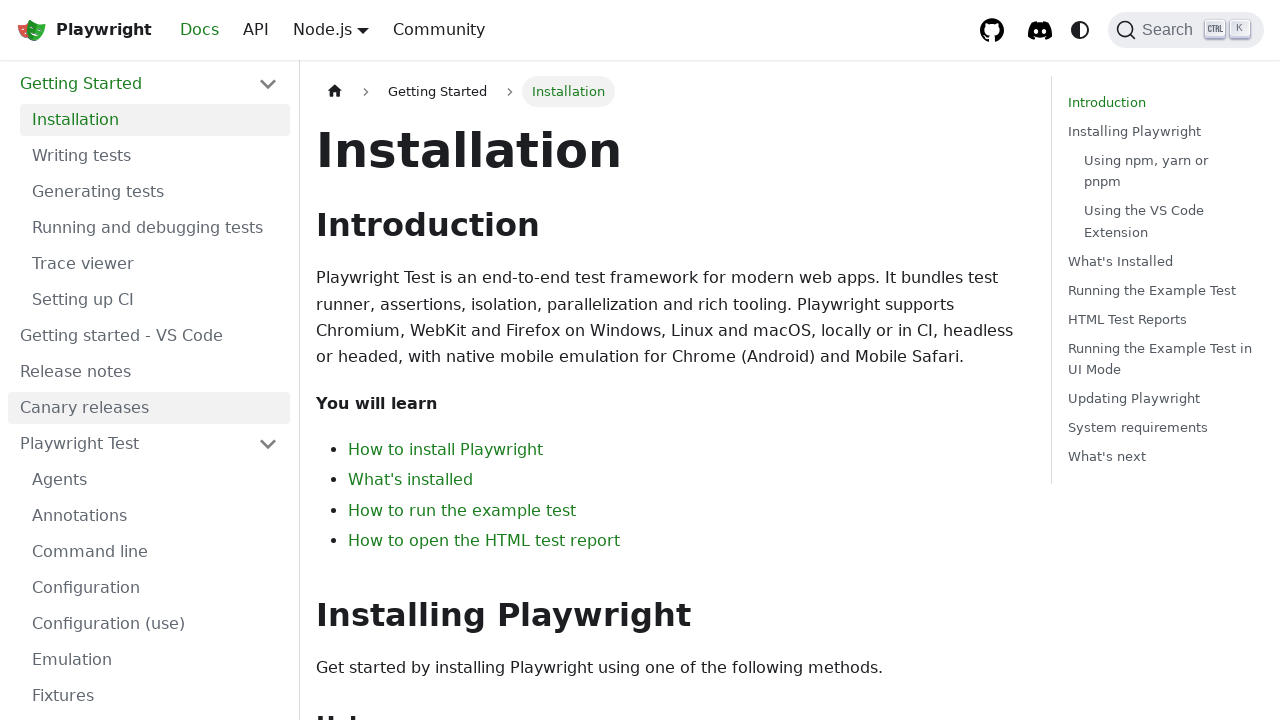

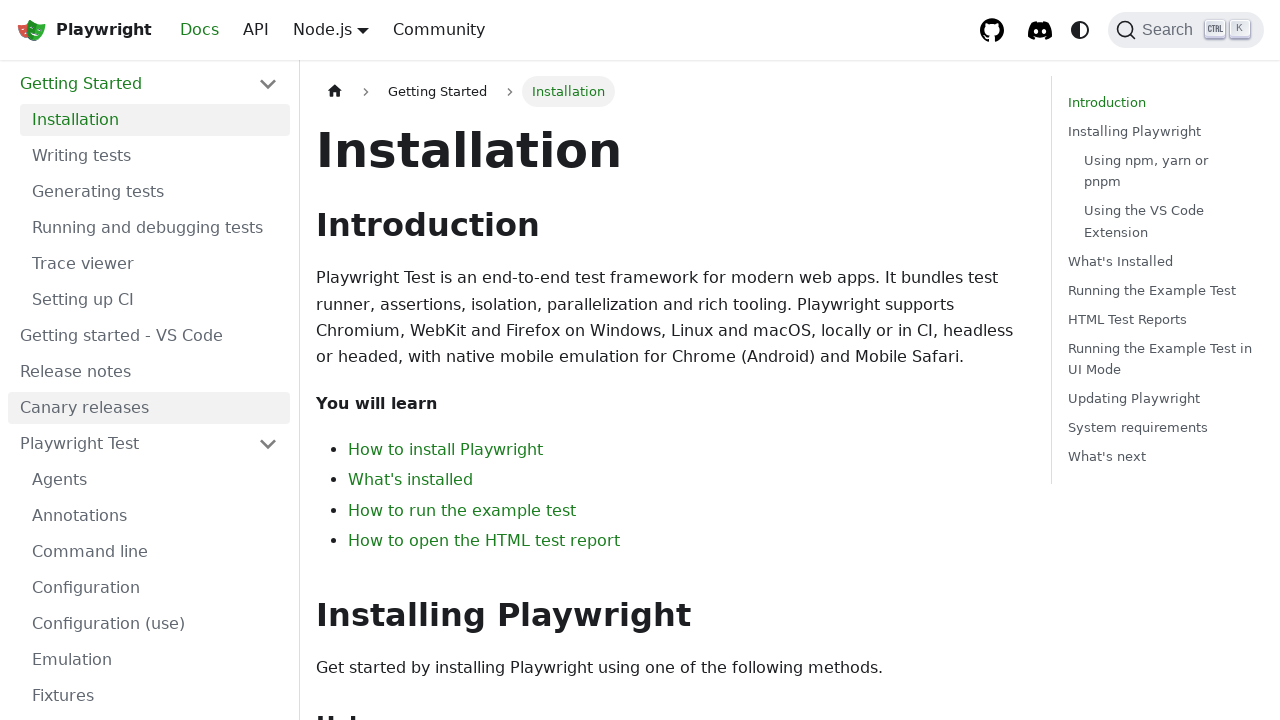